Tests handling of JavaScript alert dialog - waits for alert to appear and accepts it

Starting URL: https://kristinek.github.io/site/examples/alerted_page

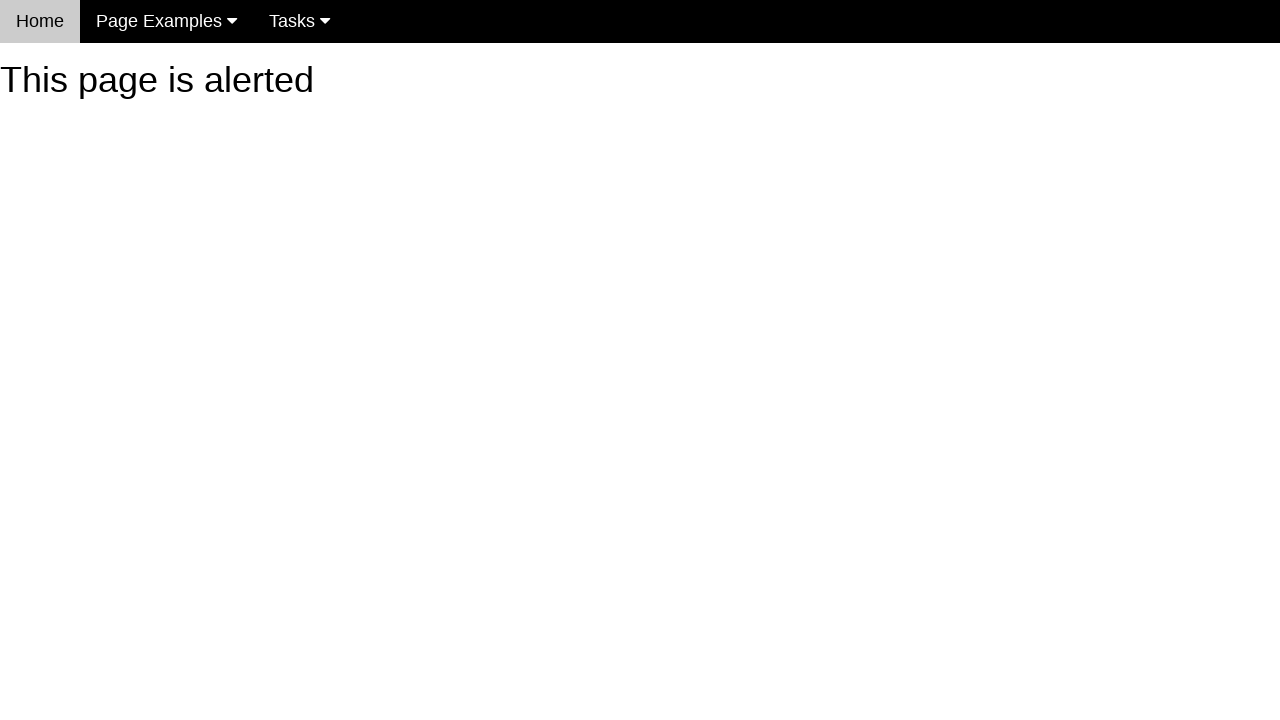

Set up dialog handler to accept alerts
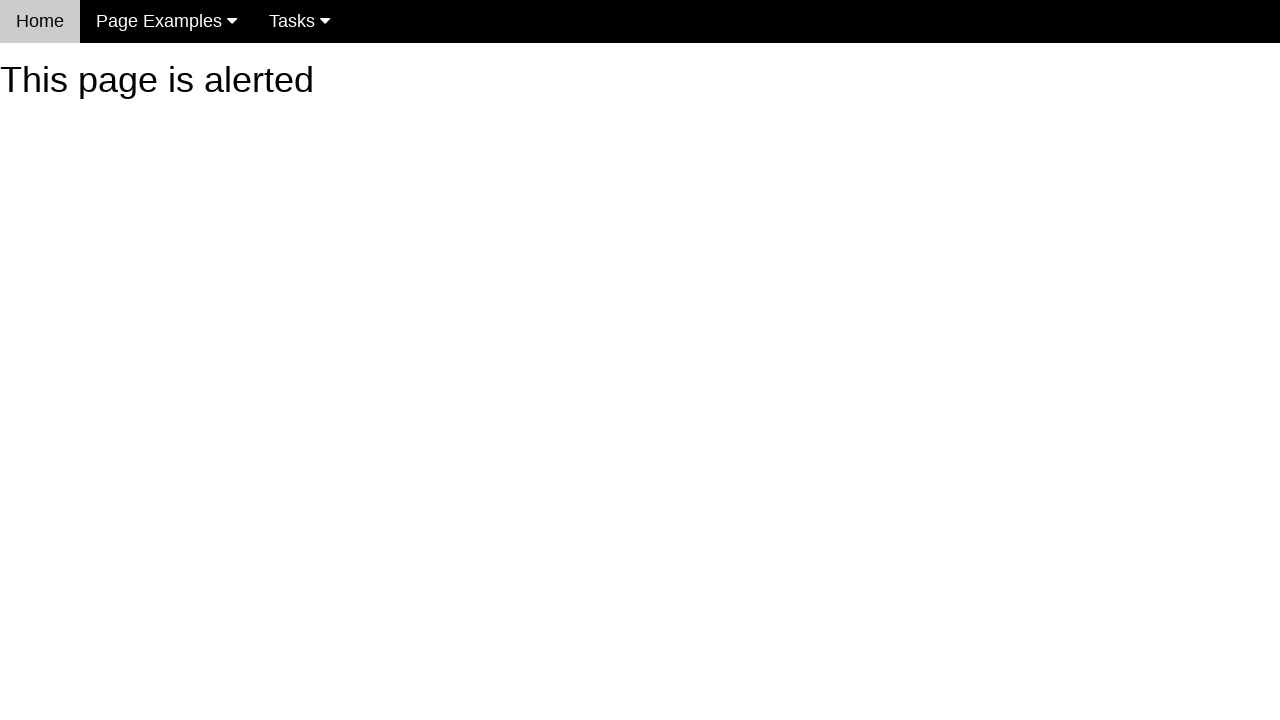

Reloaded page, alert dialog appeared and was automatically accepted
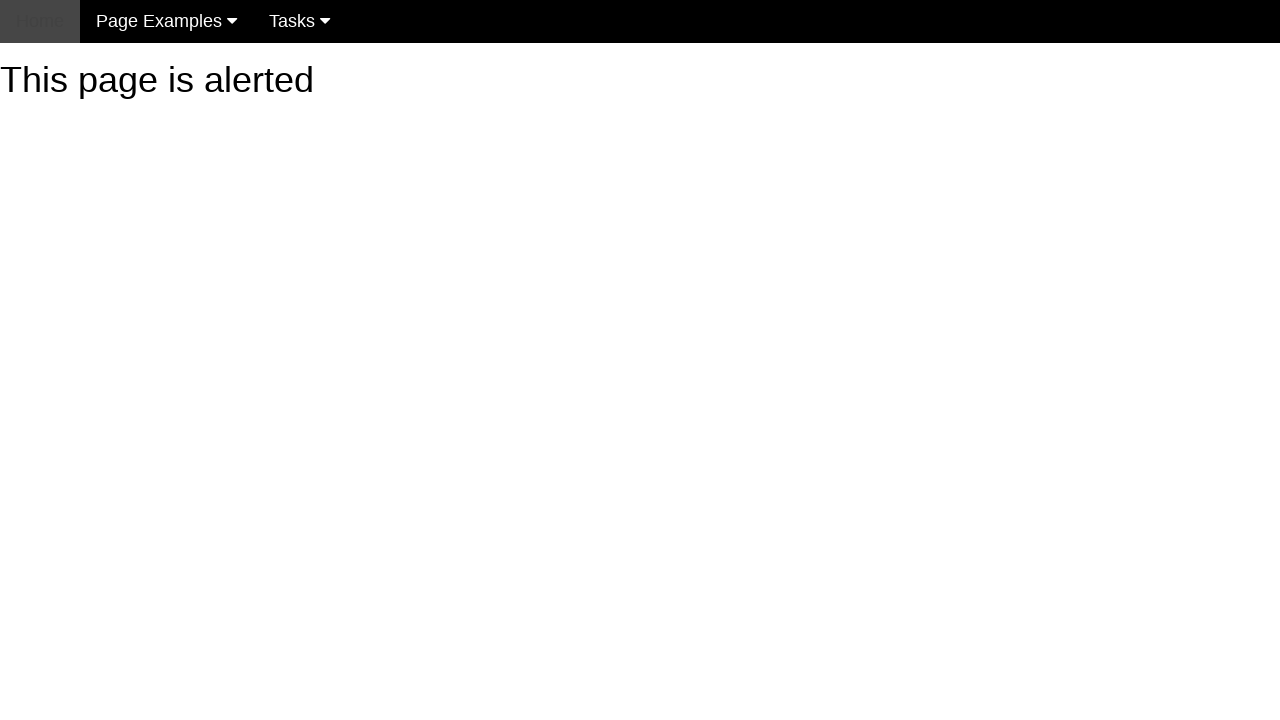

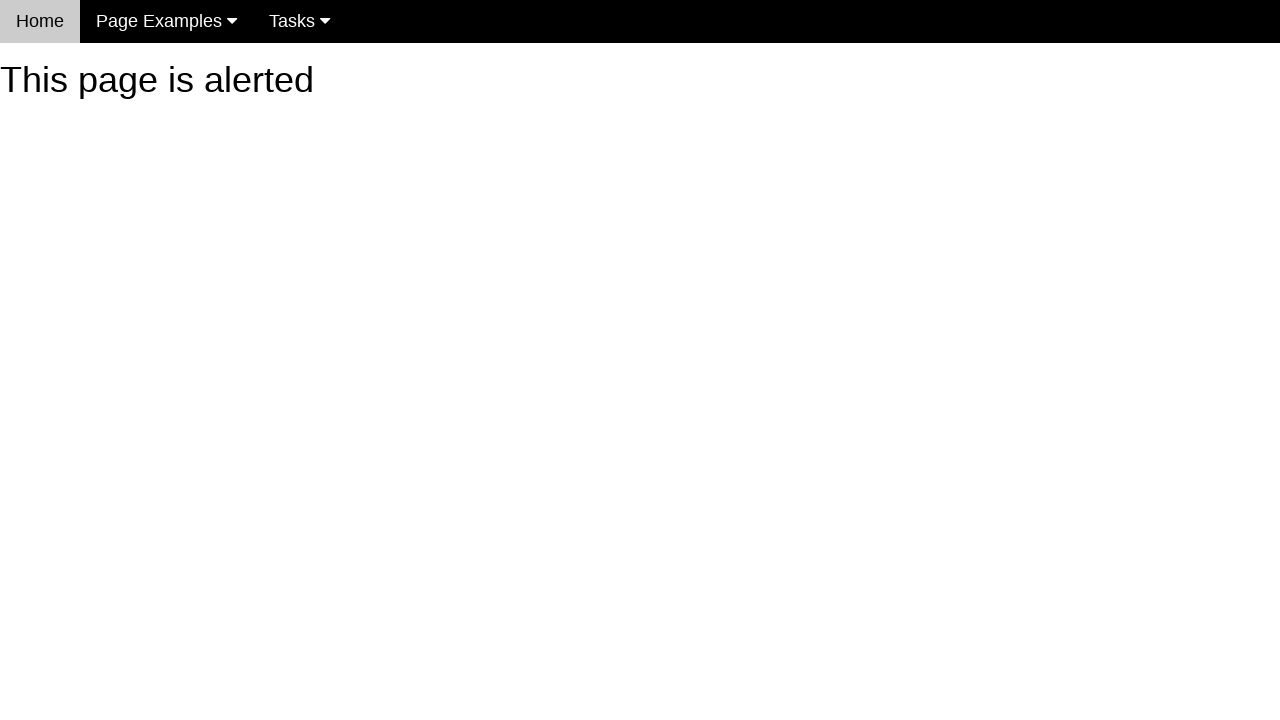